Tests handling of a prompt dialog by clicking a button, entering text into the prompt, and accepting it

Starting URL: https://www.leafground.com/alert.xhtml

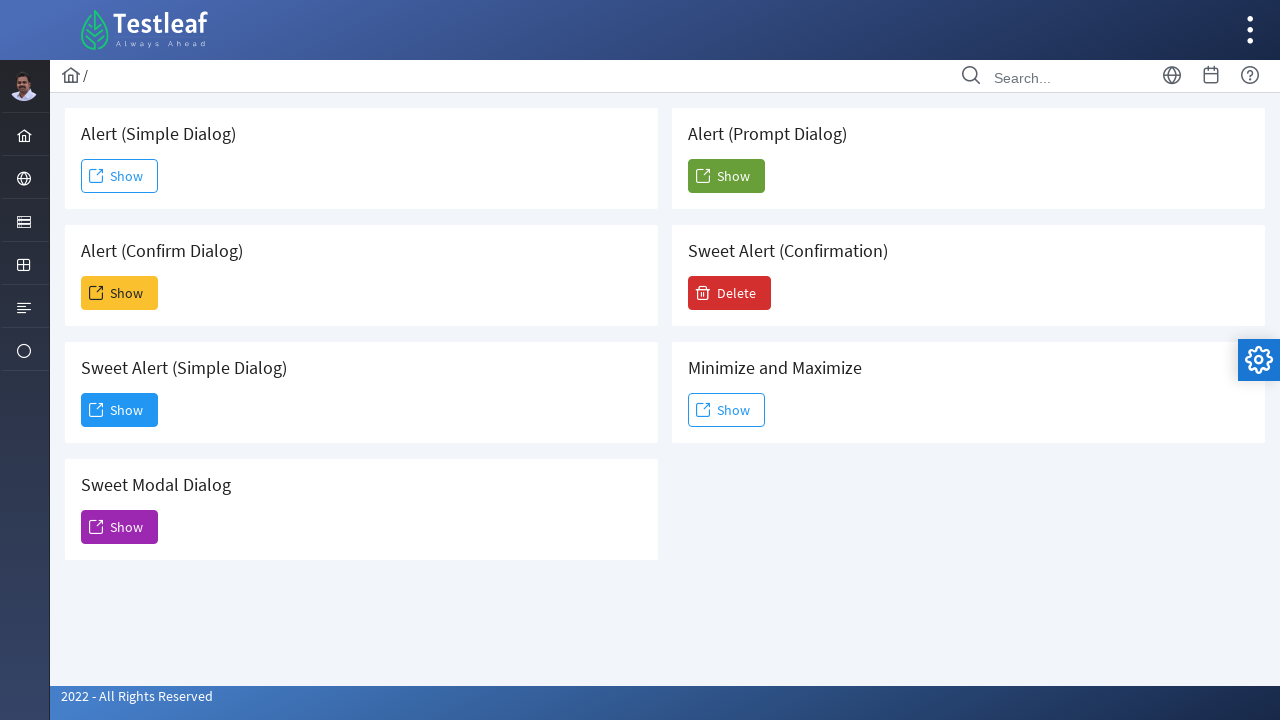

Set up dialog handler to accept prompt with text 'I am studying prompt alert topic in selenium'
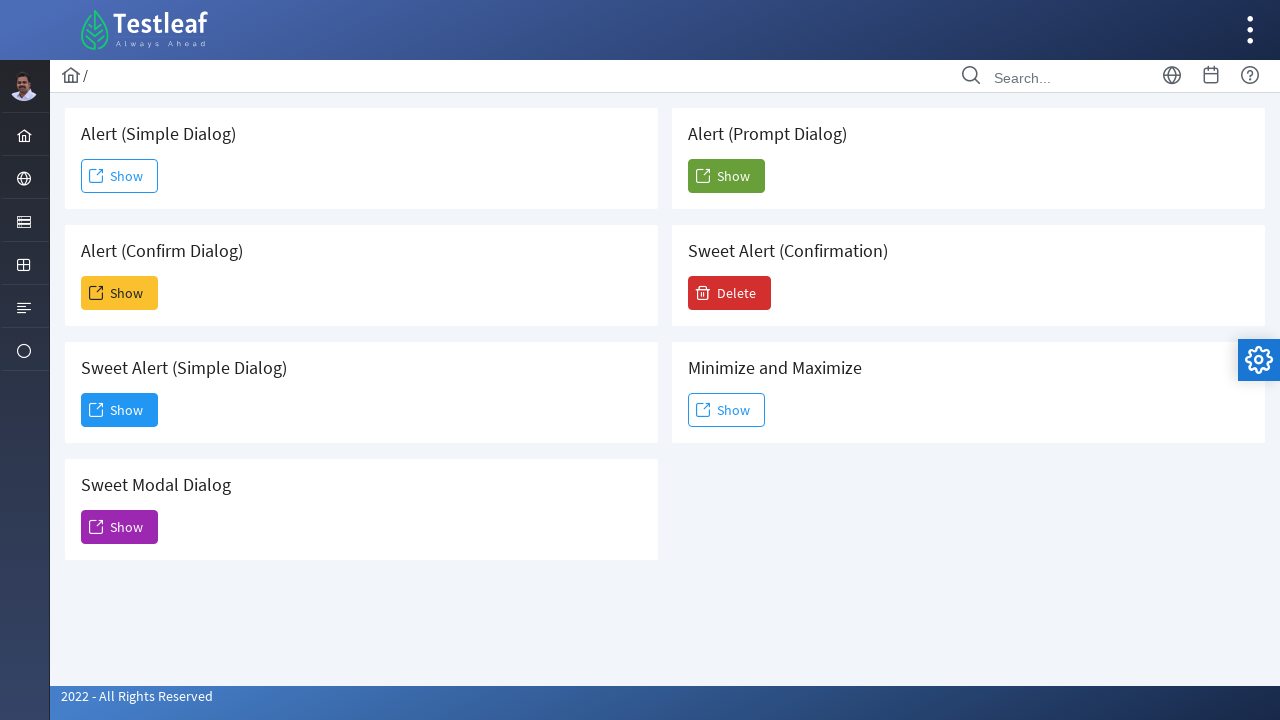

Clicked button to trigger prompt alert dialog at (726, 176) on #j_idt88\:j_idt104
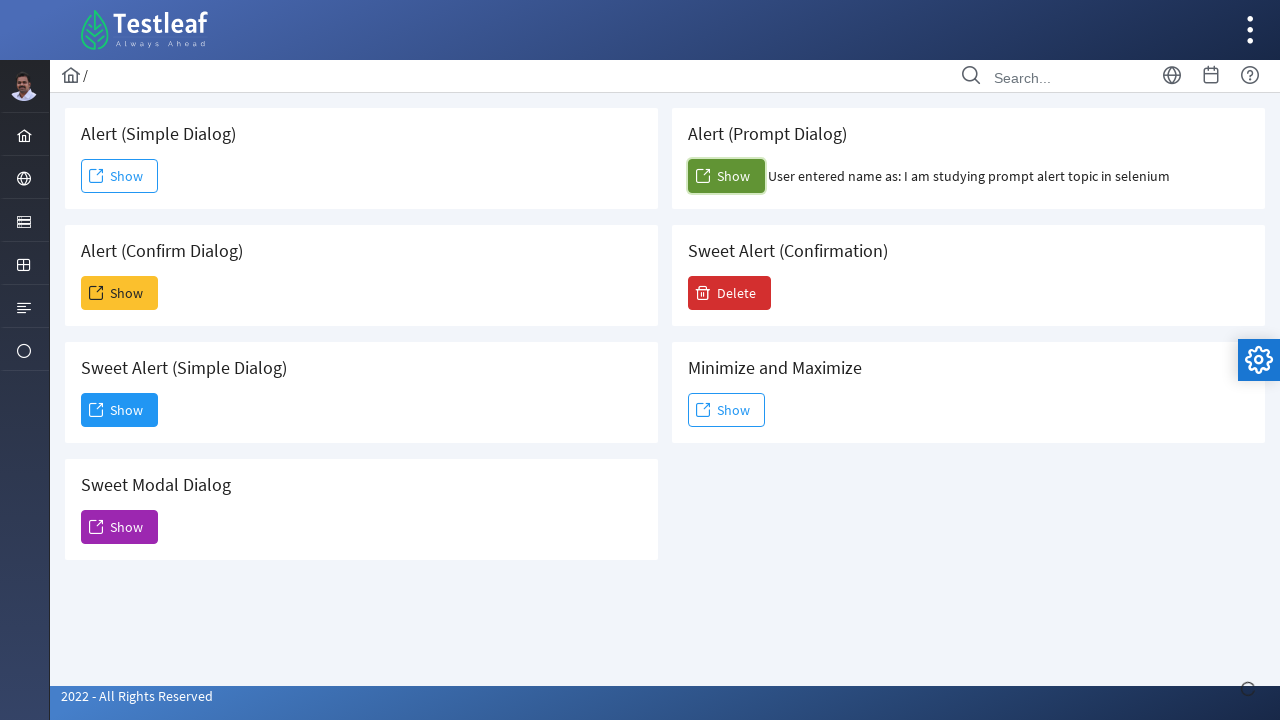

Prompt result text appeared on page
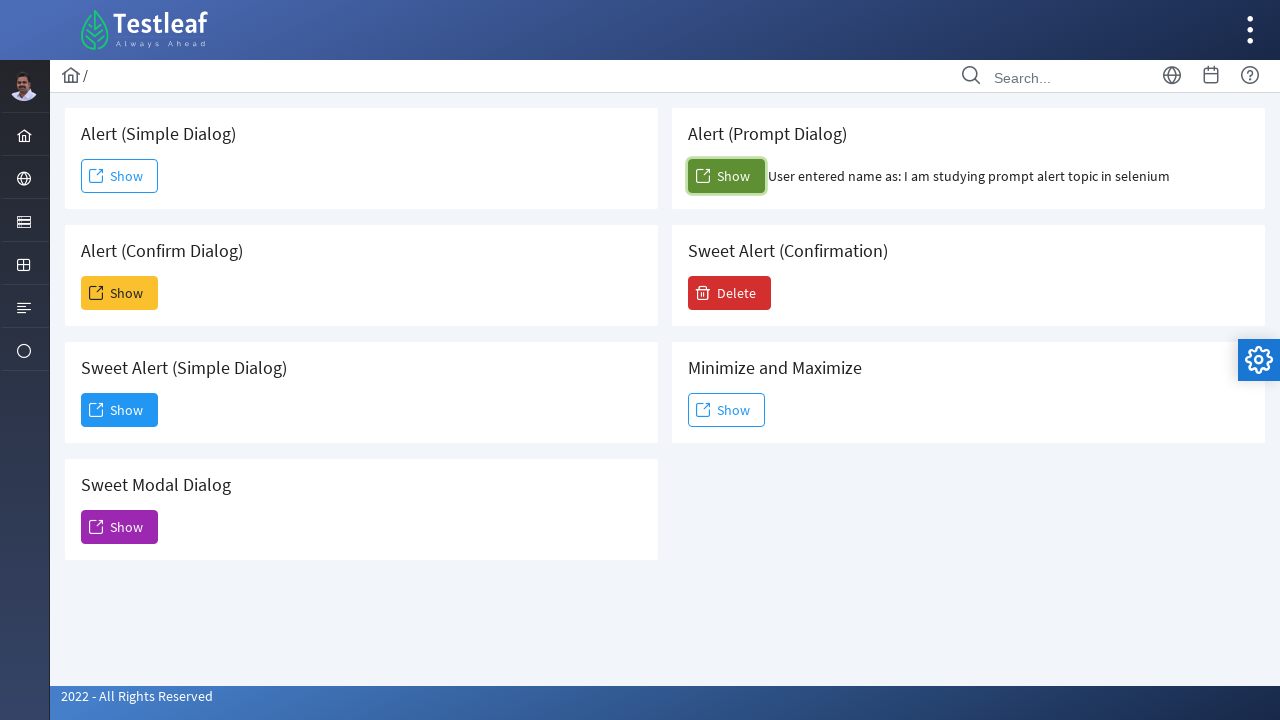

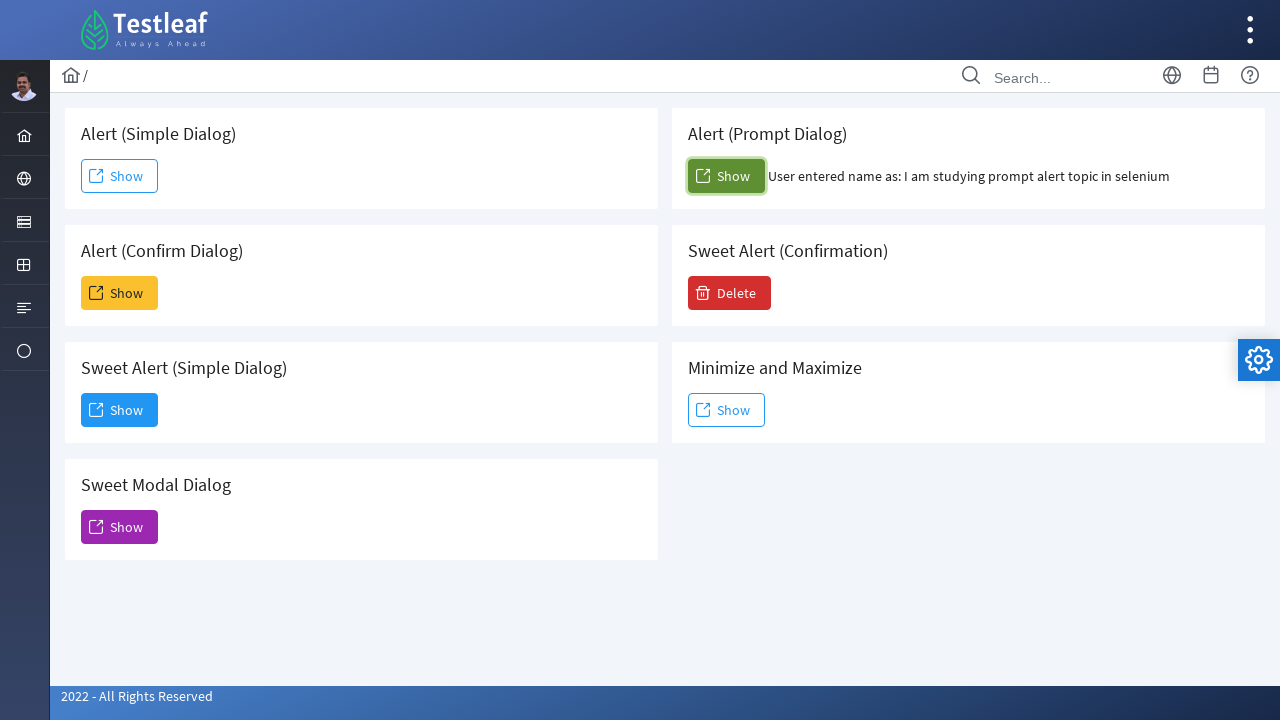